Tests iframe functionality by switching into an iframe, clearing a text box, typing text, then switching back to verify the page heading.

Starting URL: https://loopcamp.vercel.app/iframe.html

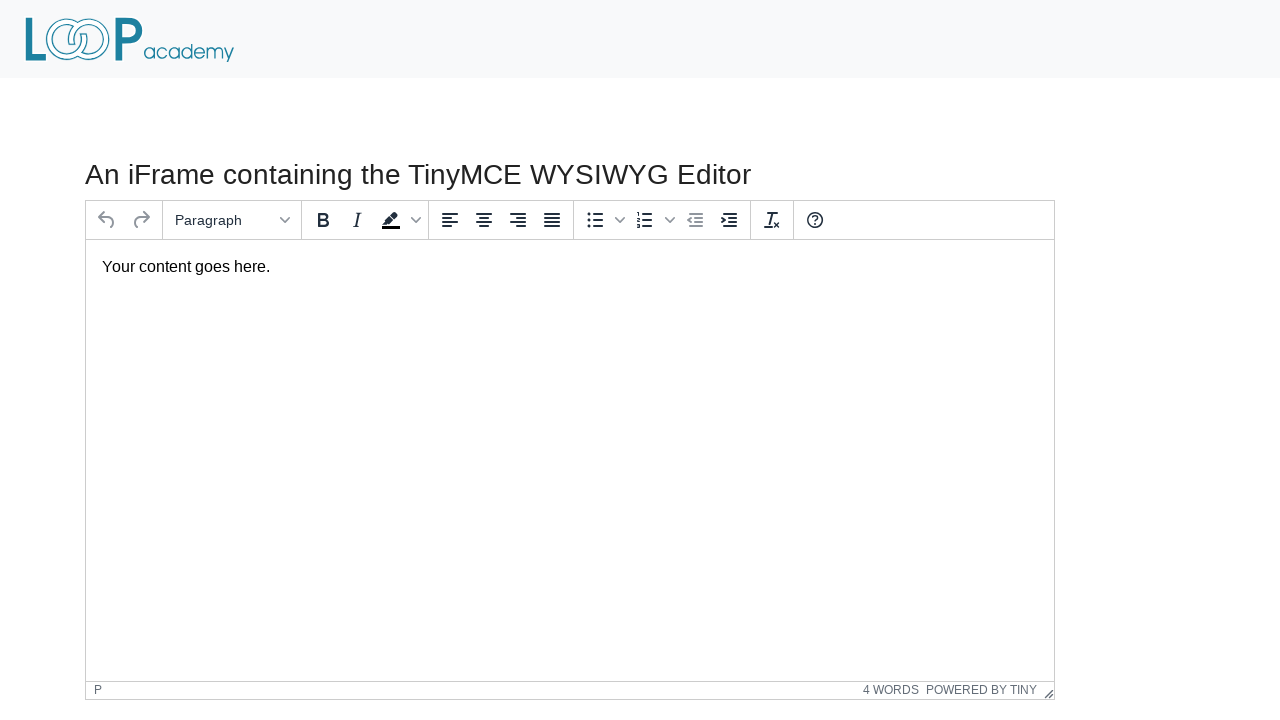

Located iframe with ID 'mce_0_ifr'
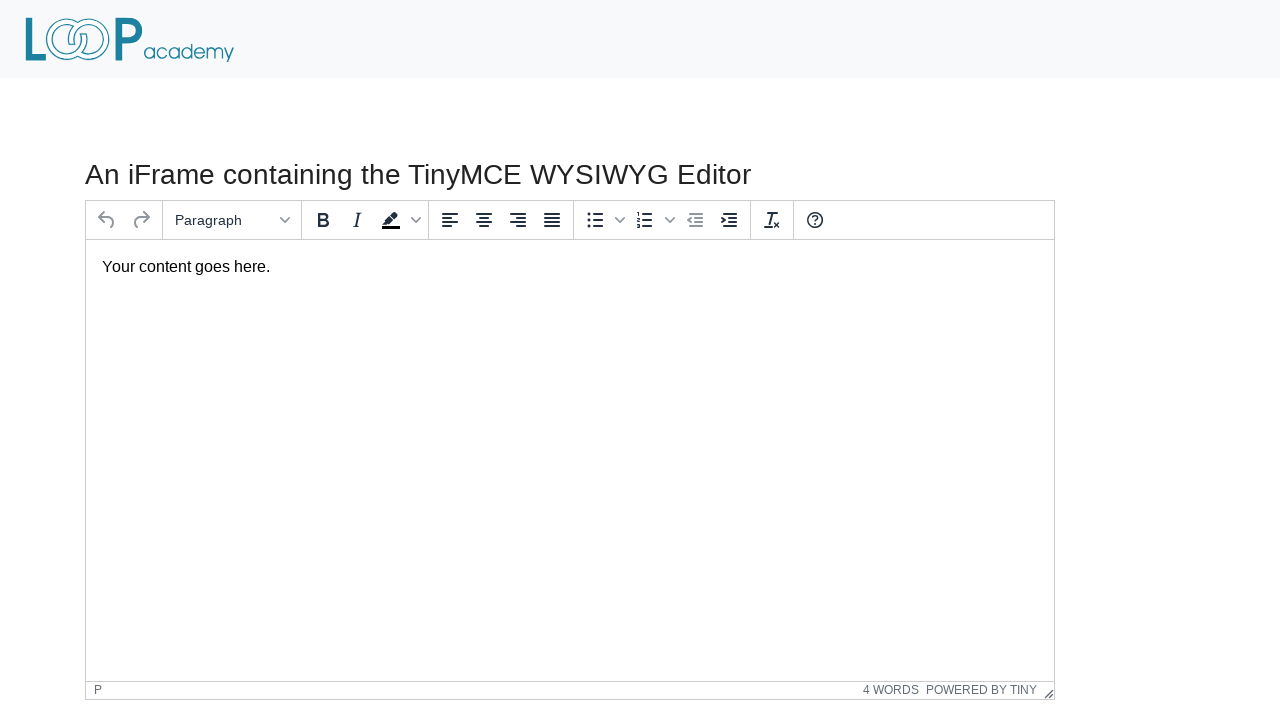

Located text box element with ID 'tinymce' inside iframe
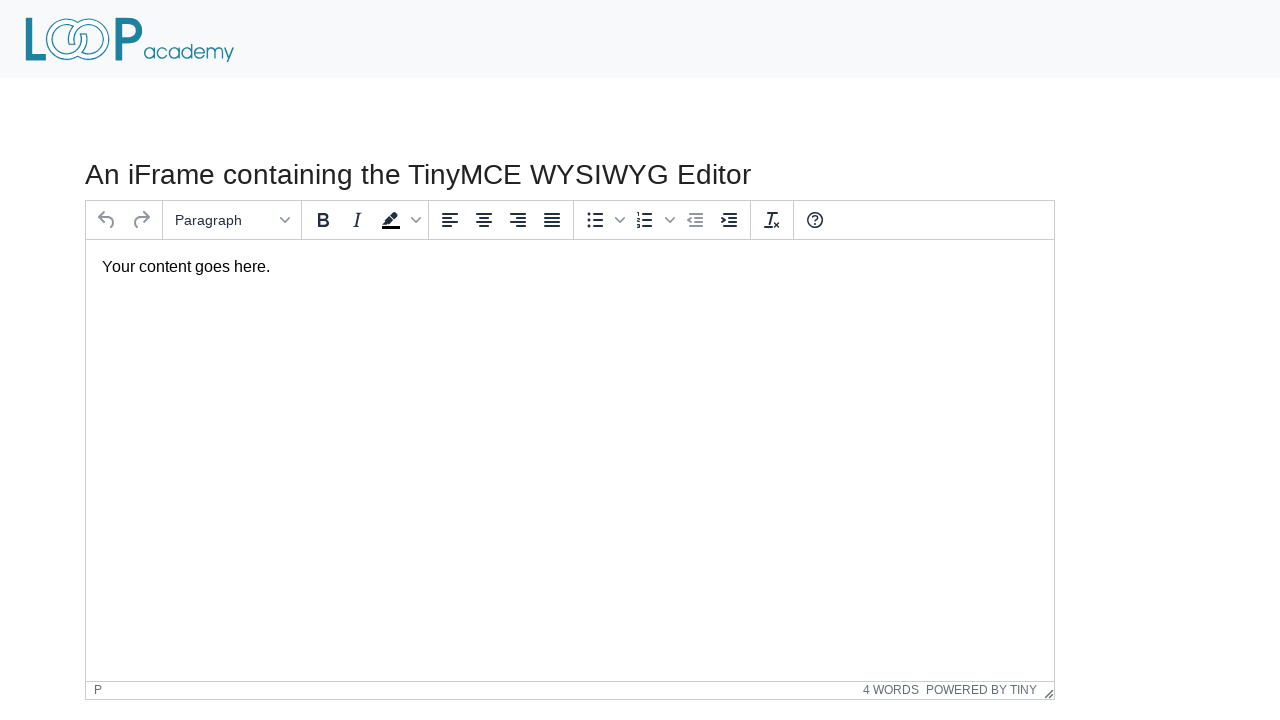

Cleared text from the text box on #mce_0_ifr >> internal:control=enter-frame >> #tinymce
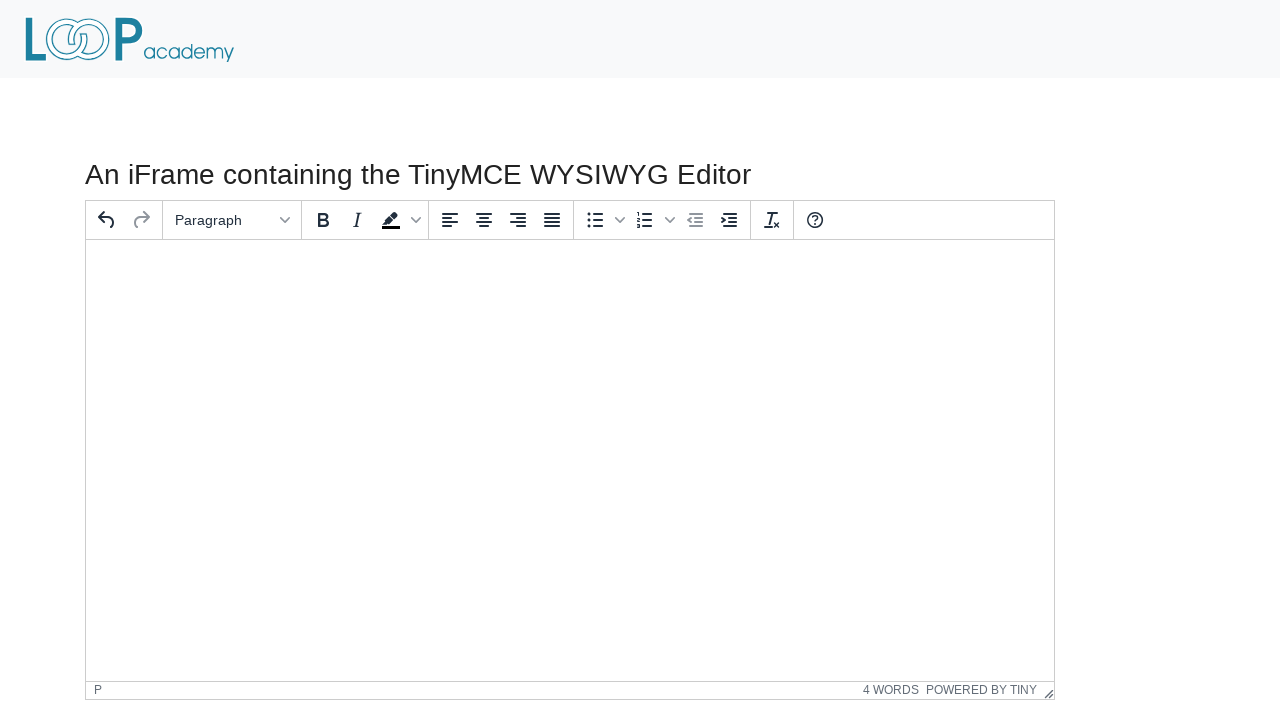

Typed 'LoopAcademy' into the text box on #mce_0_ifr >> internal:control=enter-frame >> #tinymce
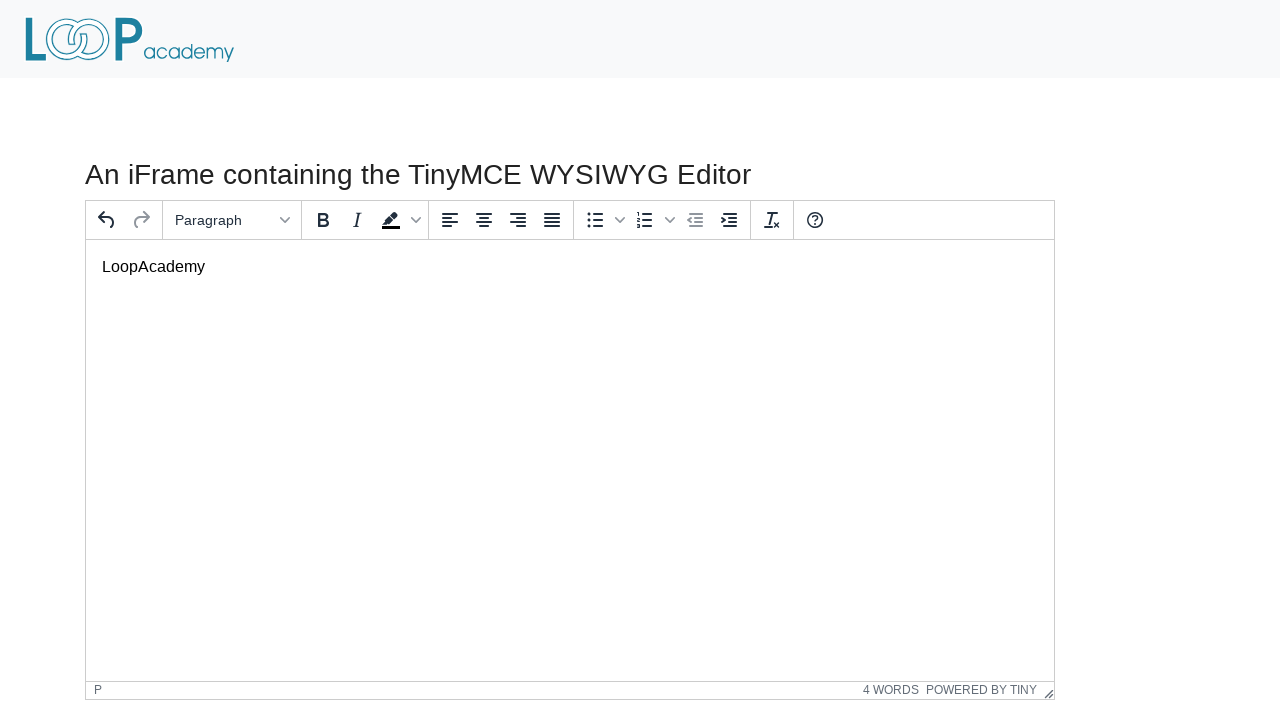

Waited for h3 heading selector to be available on main page
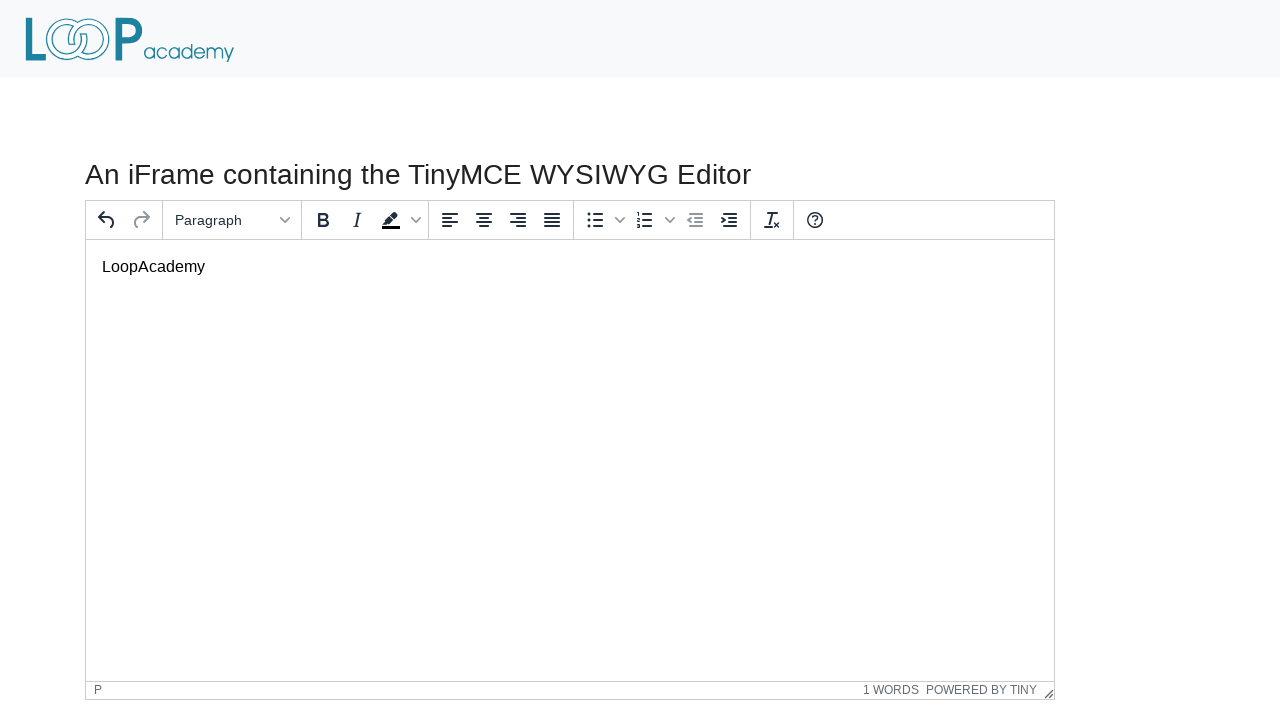

Located h3 heading element on main page
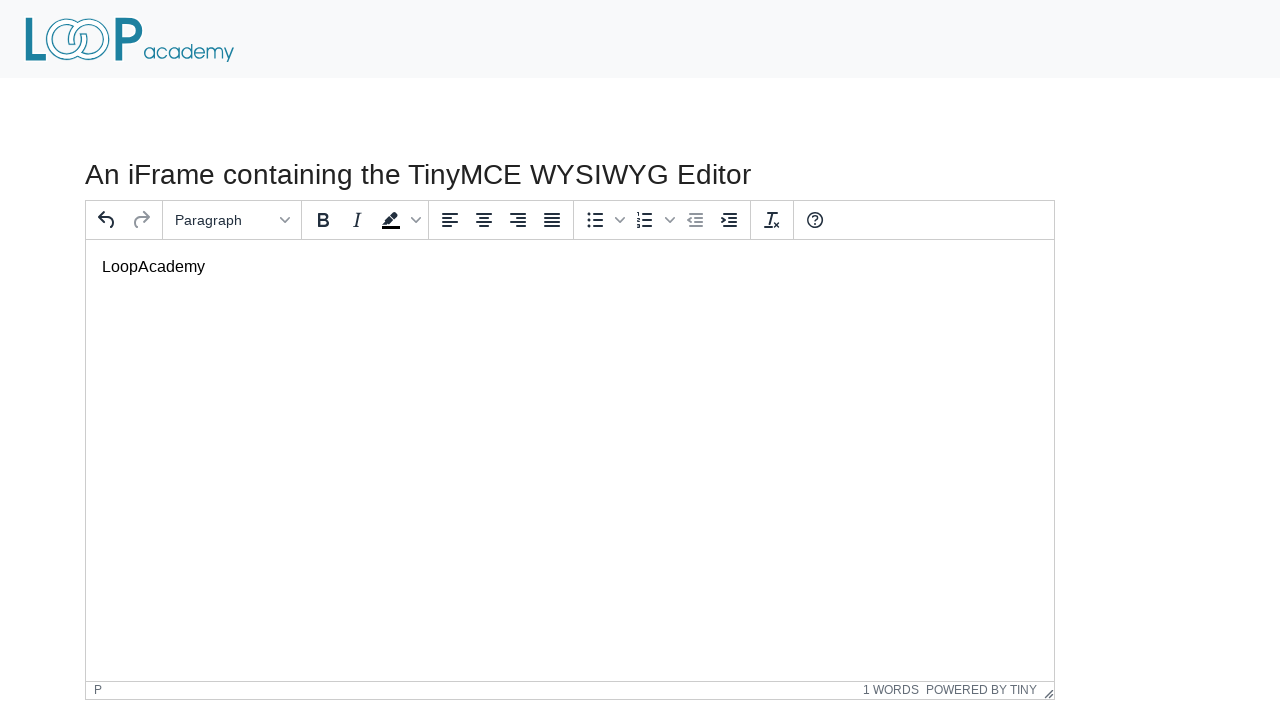

Retrieved text content from h3 heading
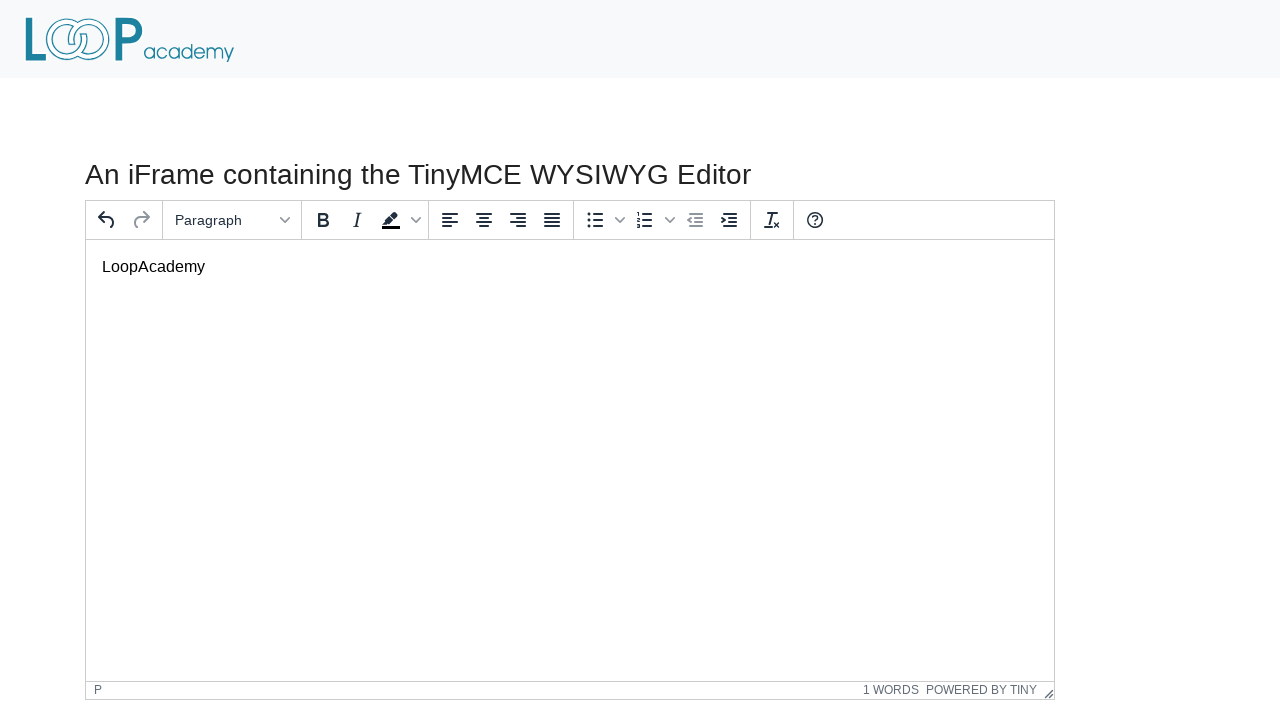

Verified heading text is not empty
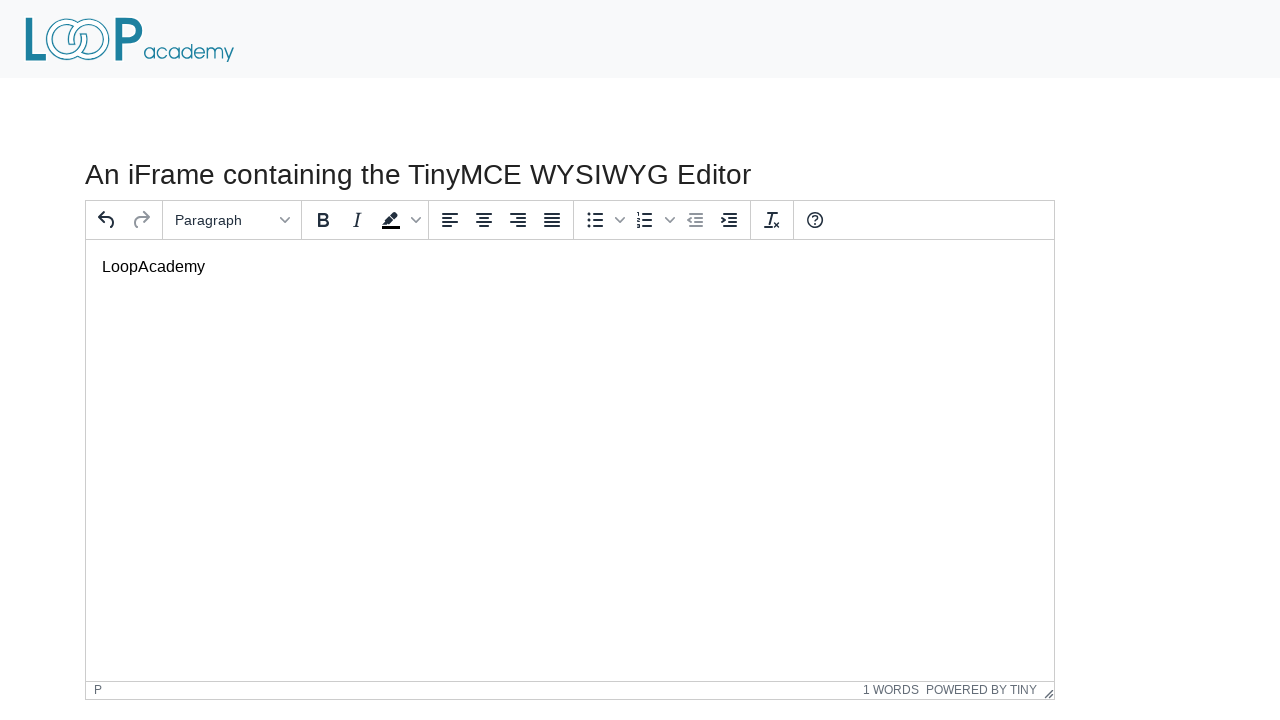

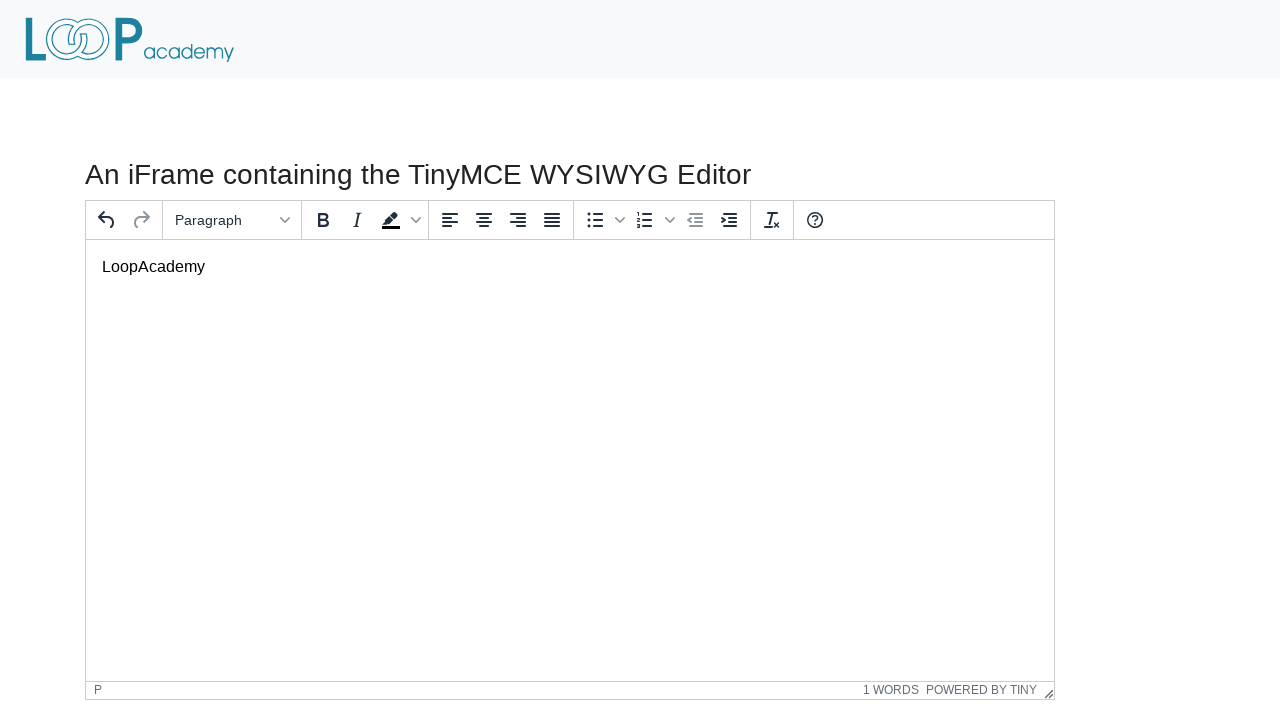